Tests a registration form by filling in first name, last name, and email fields, then submitting the form and verifying a success message is displayed.

Starting URL: http://suninjuly.github.io/registration1.html

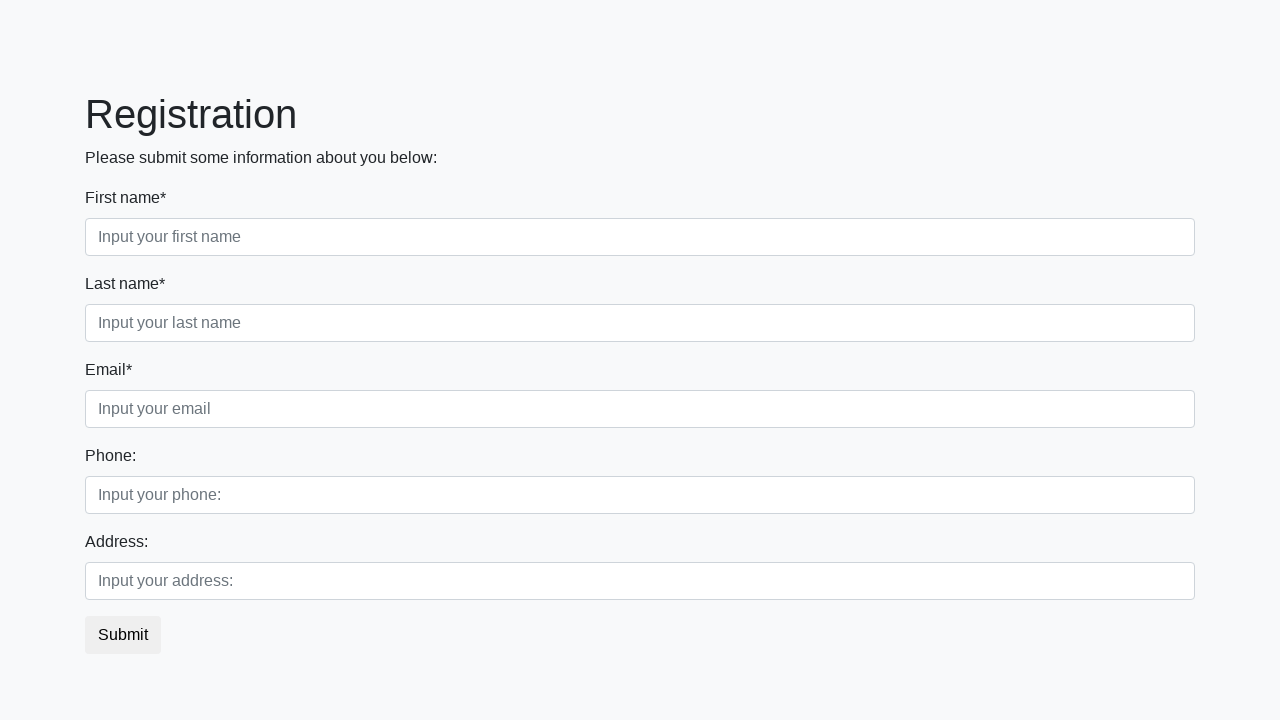

Filled first name field with 'JohnJohnJohn' on input.first[required]
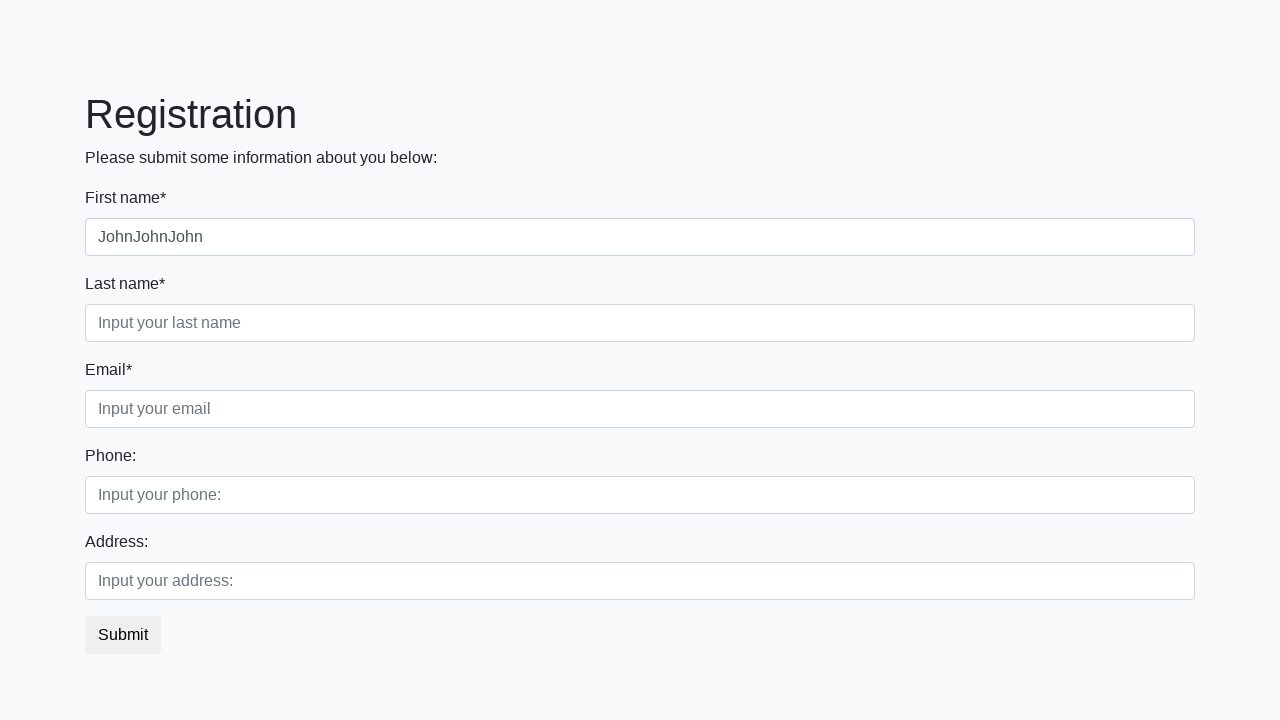

Filled last name field with 'Doe' on input.second[required]
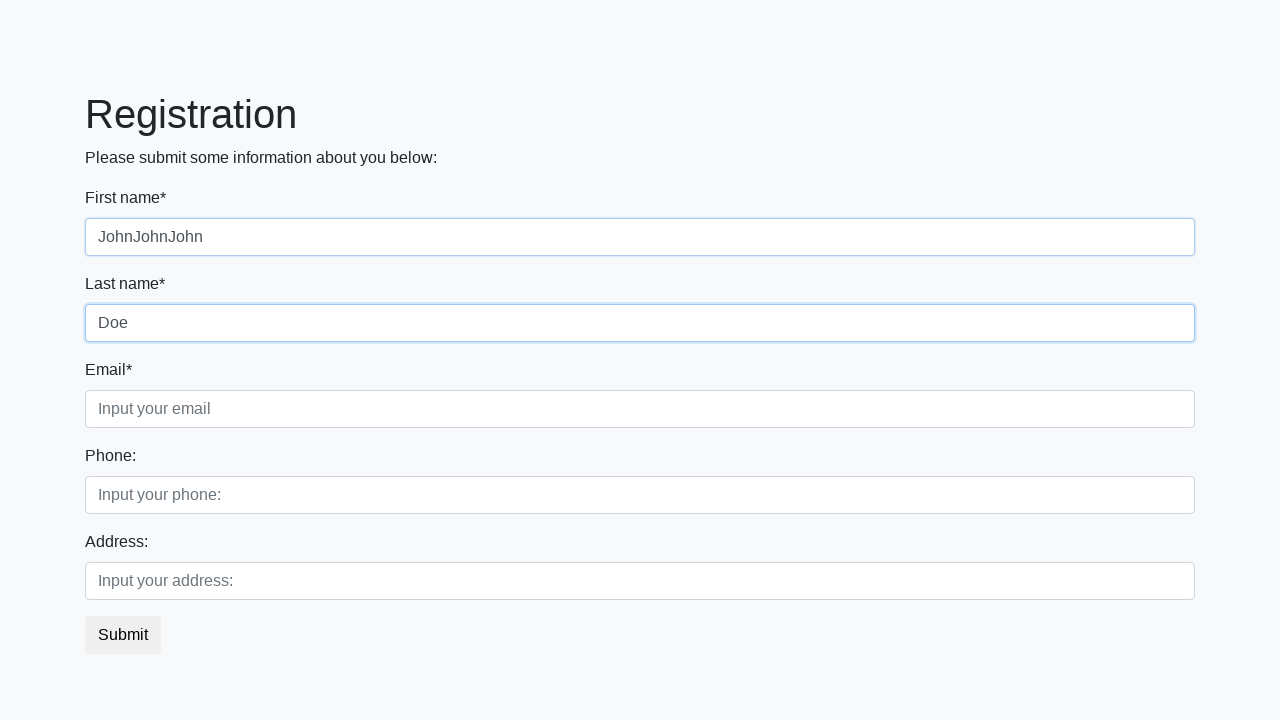

Filled email field with 'john.doe@example.com' on input.third[required]
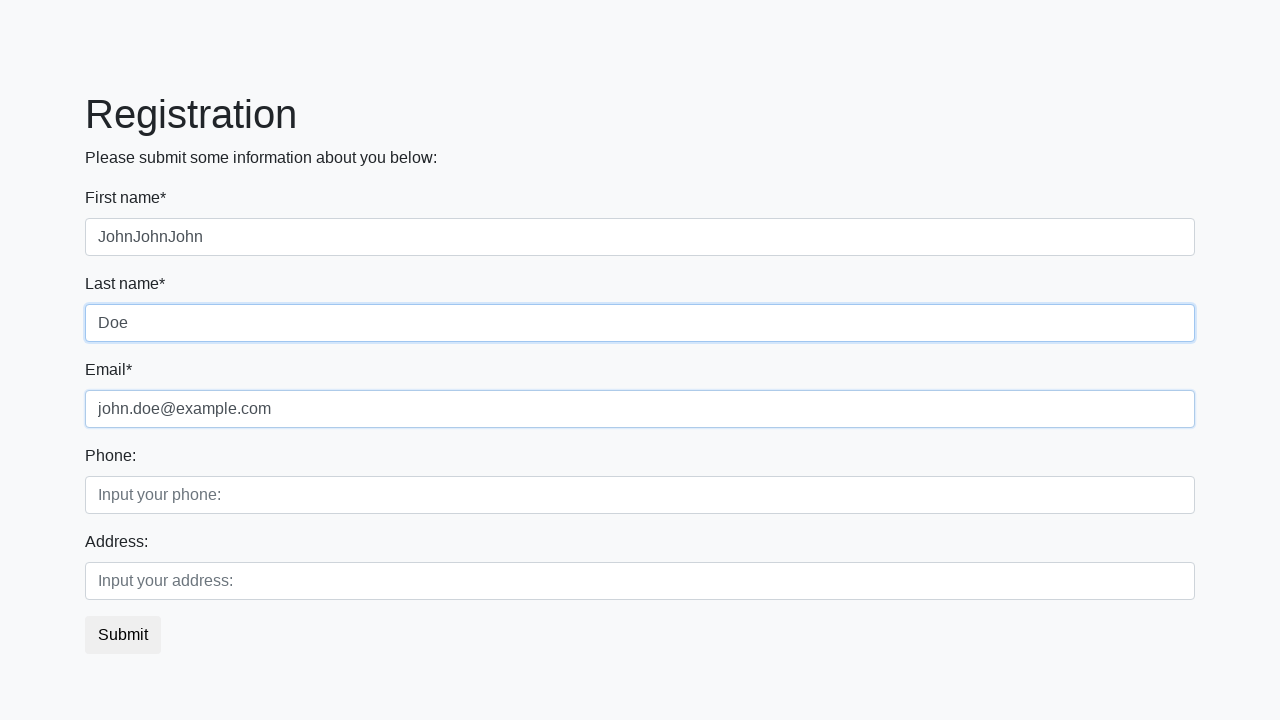

Clicked the submit button at (123, 635) on button.btn
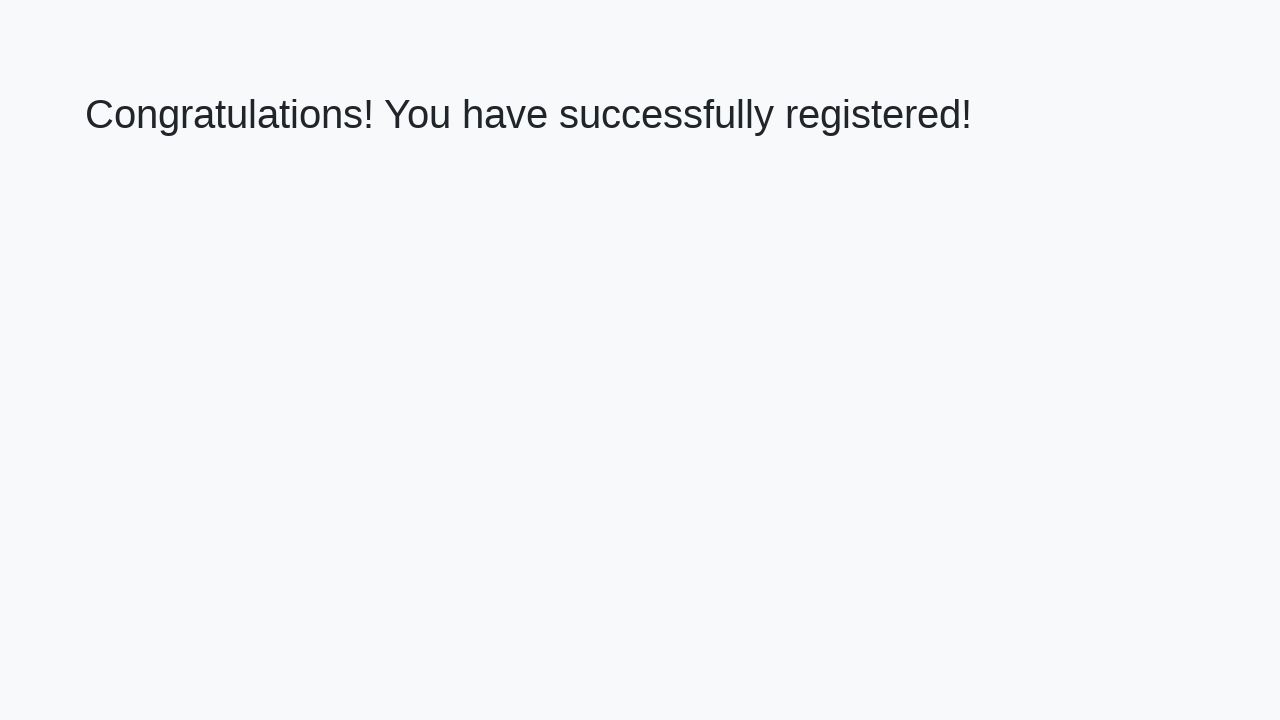

Success message heading loaded
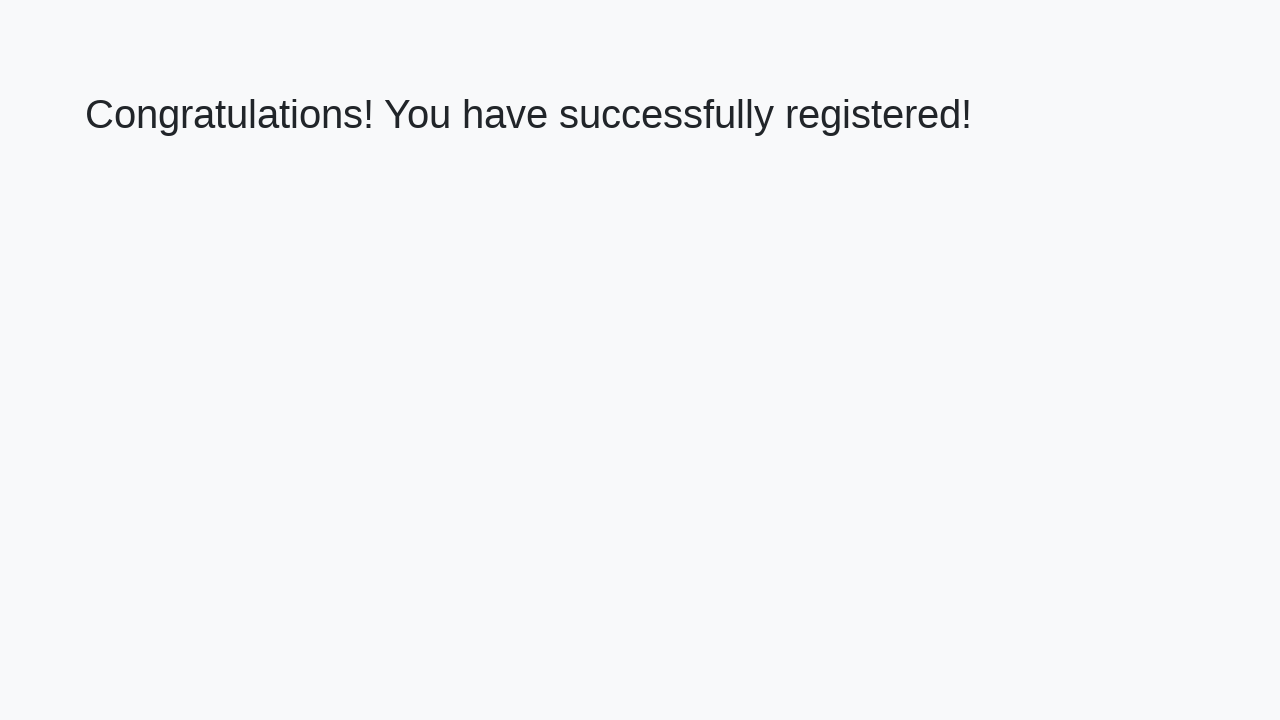

Retrieved success message text content
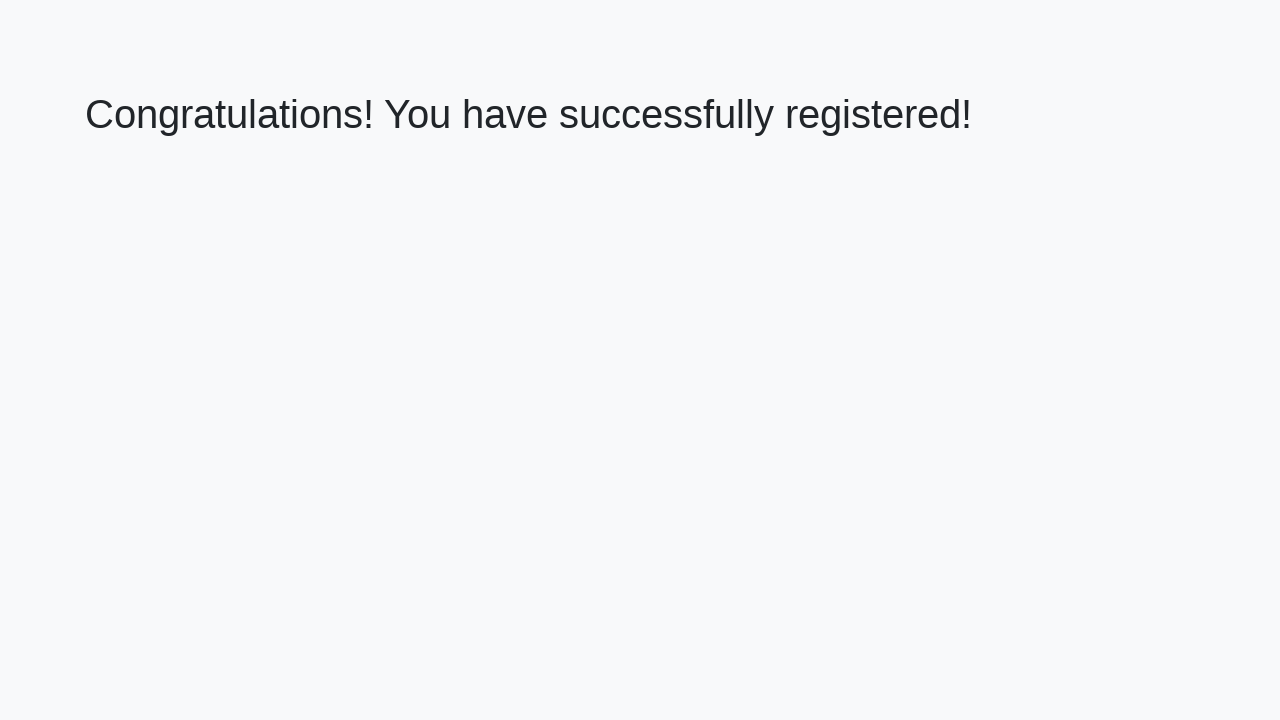

Verified success message displays 'Congratulations! You have successfully registered!'
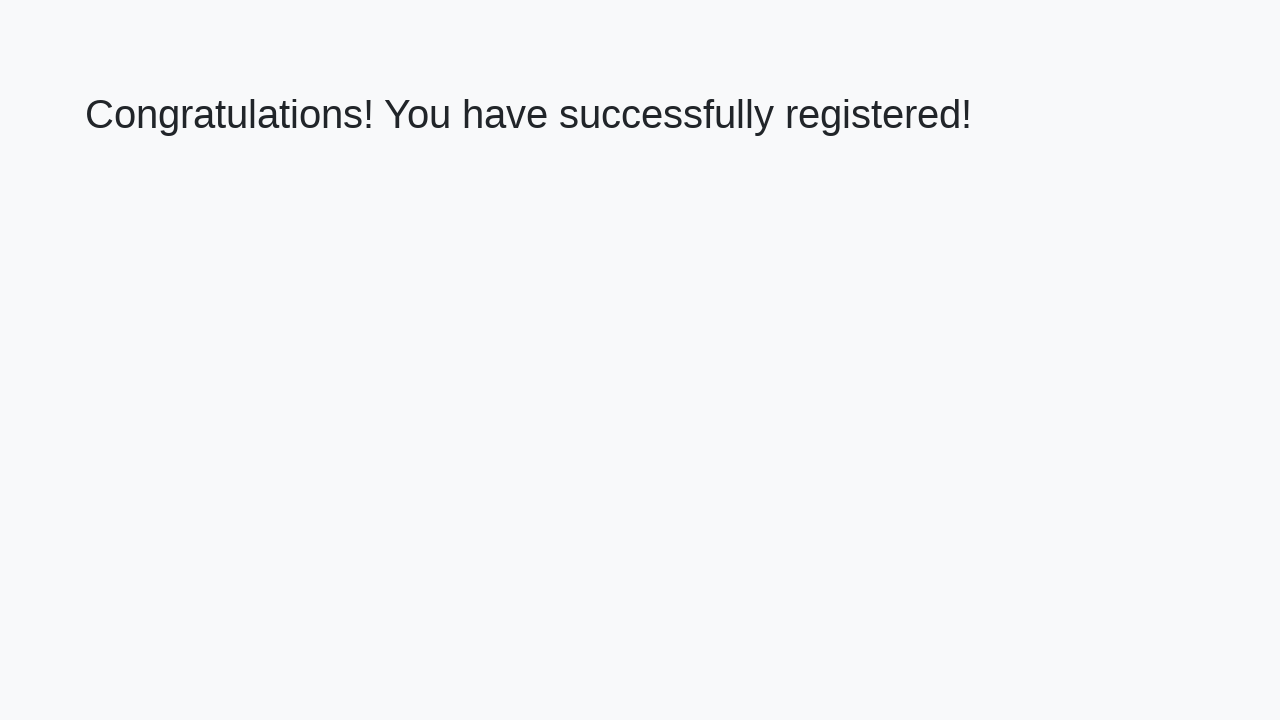

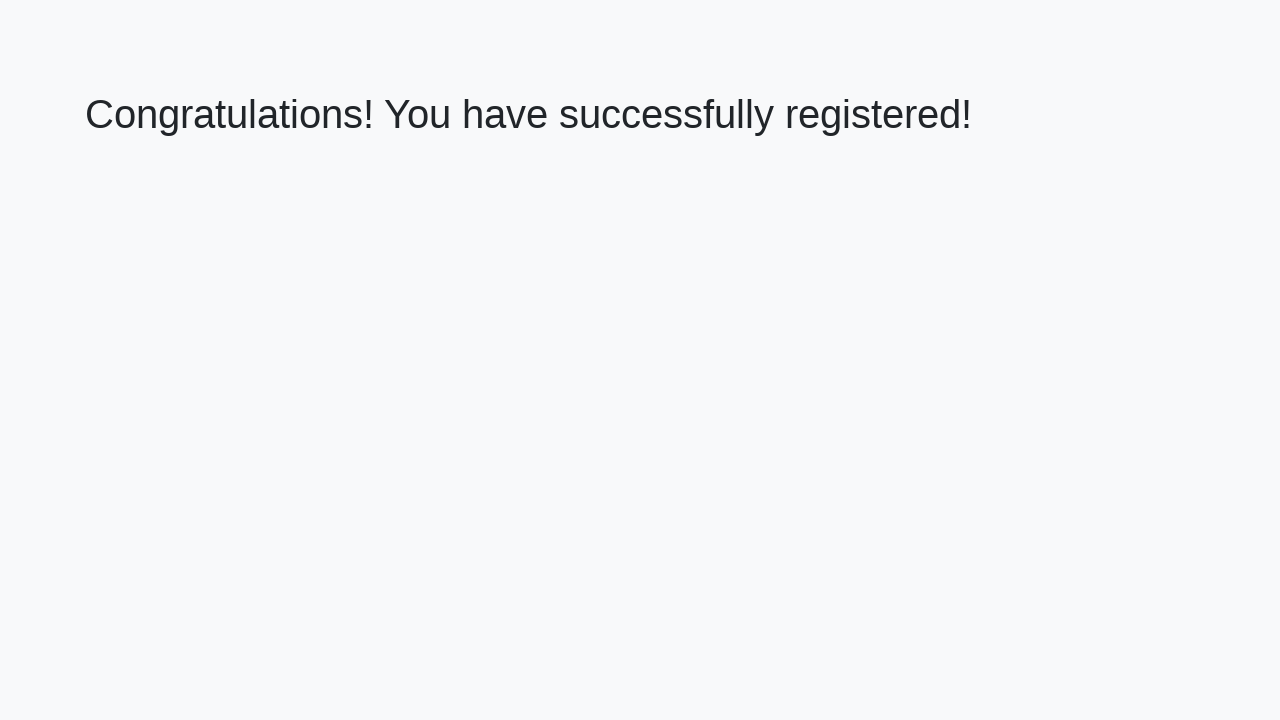